Navigates to todomvc.com with network request interception enabled to log all requests

Starting URL: http://todomvc.com

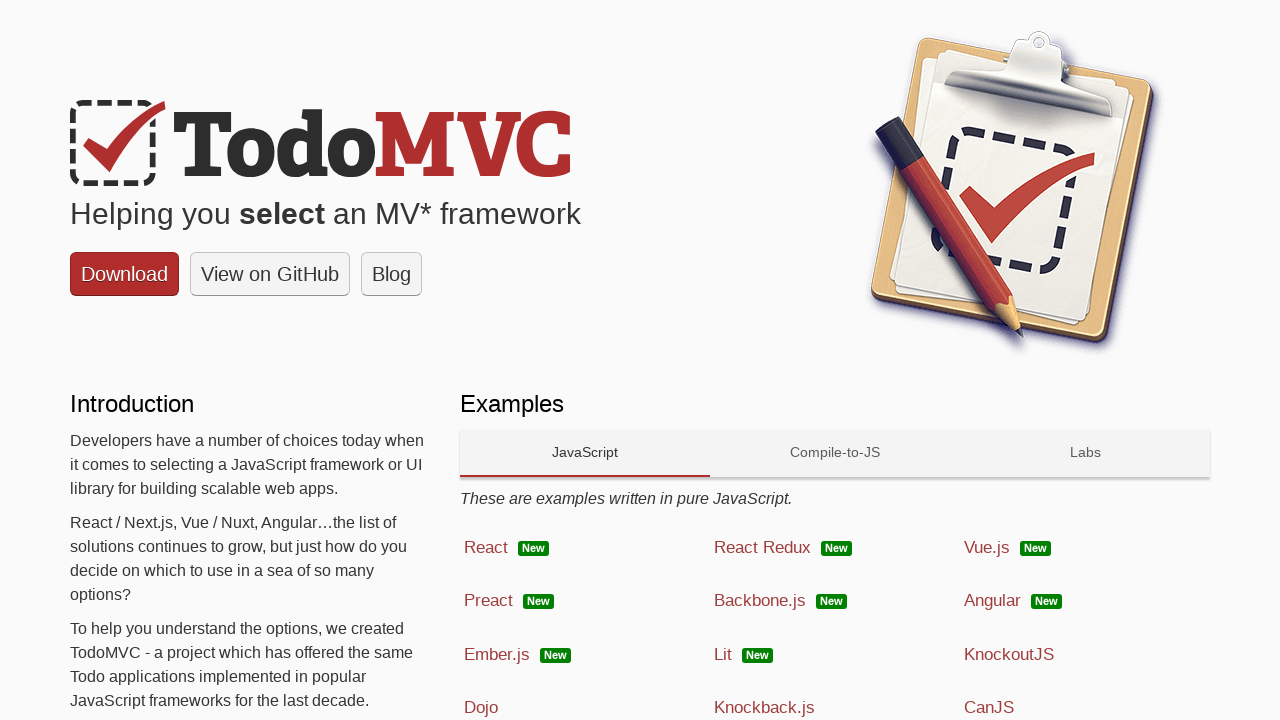

Enabled network request interception with route handler
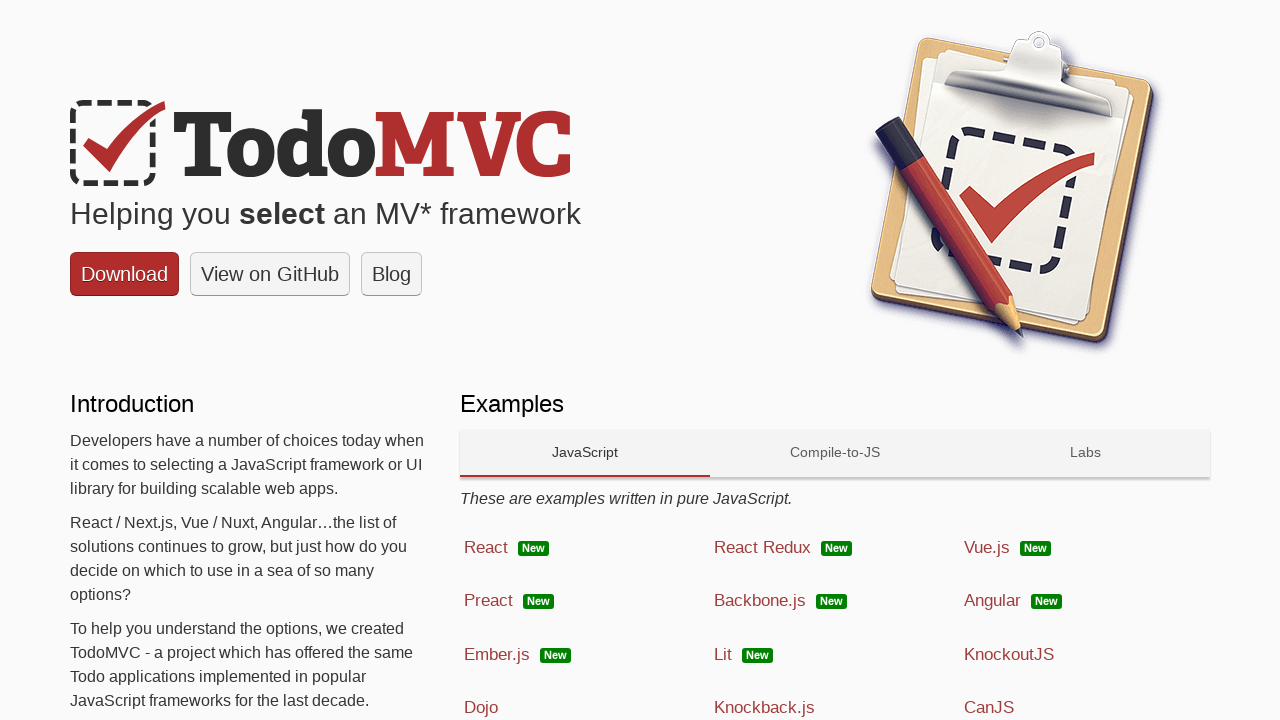

Navigated to http://todomvc.com
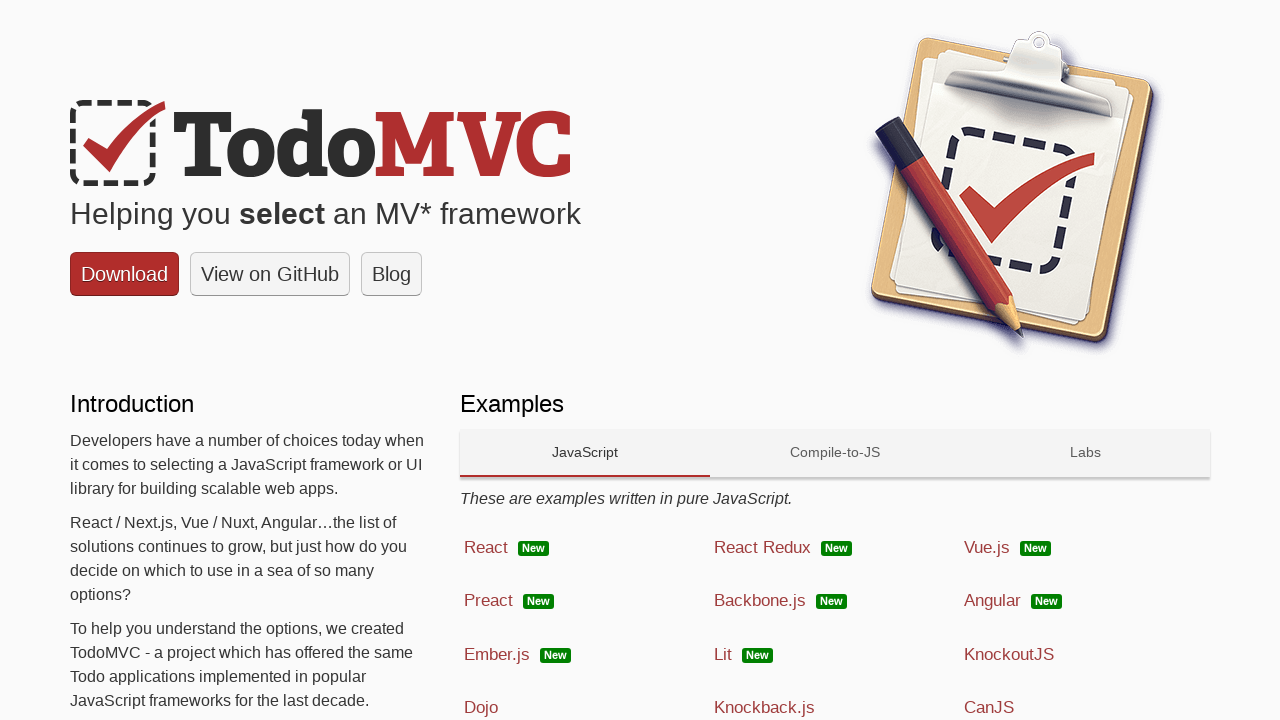

Page fully loaded with all network requests completed
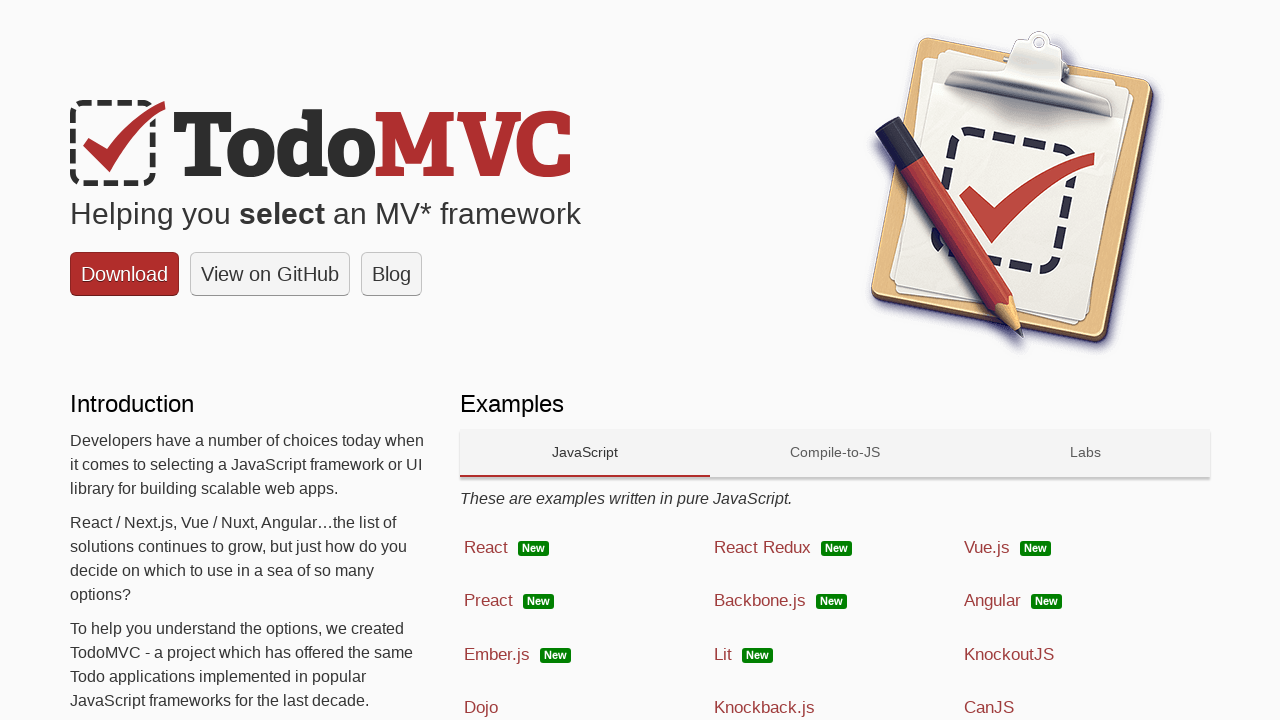

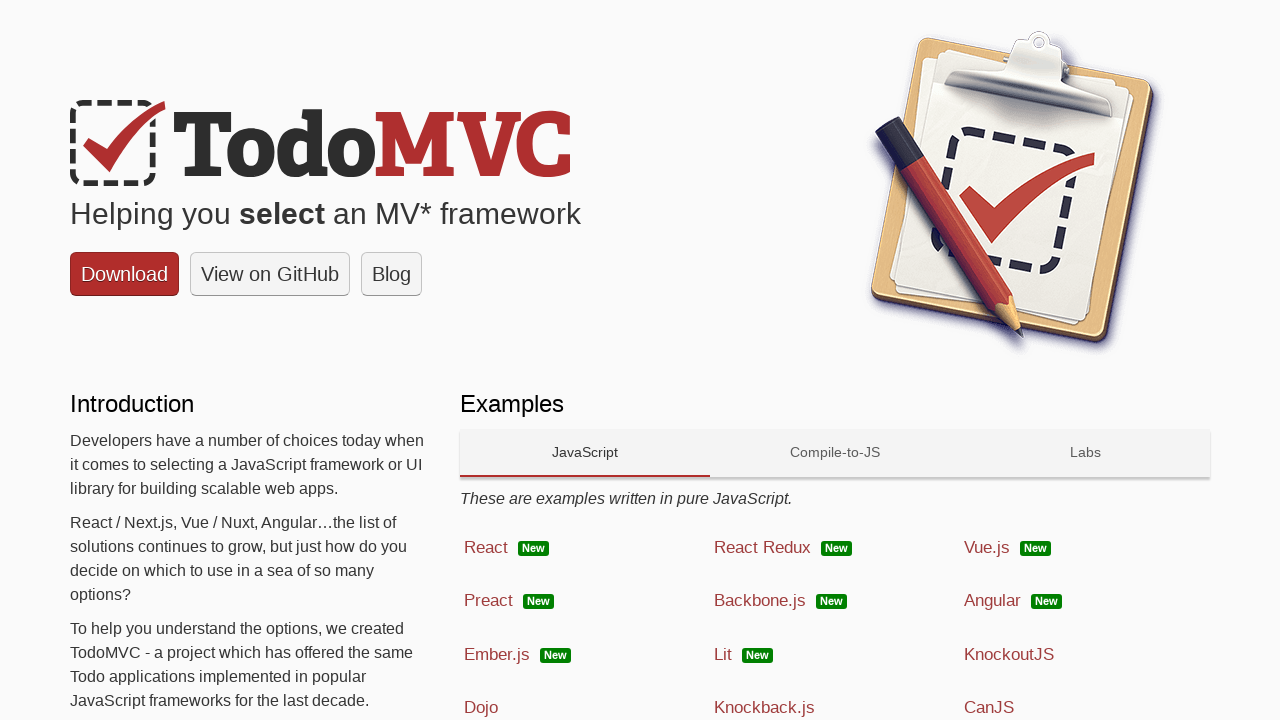